Tests that clicking the Due column header sorts the table values in ascending order by verifying each value is less than or equal to the next value

Starting URL: http://the-internet.herokuapp.com/tables

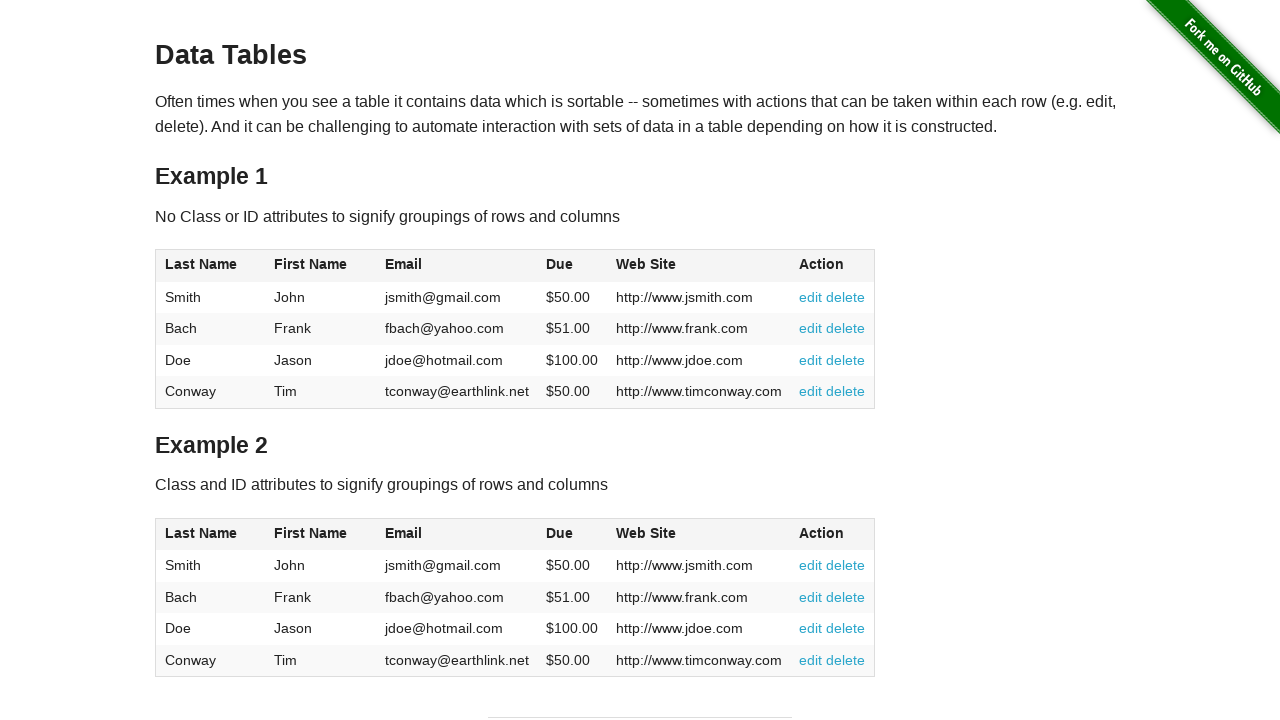

Clicked Due column header to sort in ascending order at (572, 266) on #table1 thead tr th:nth-of-type(4)
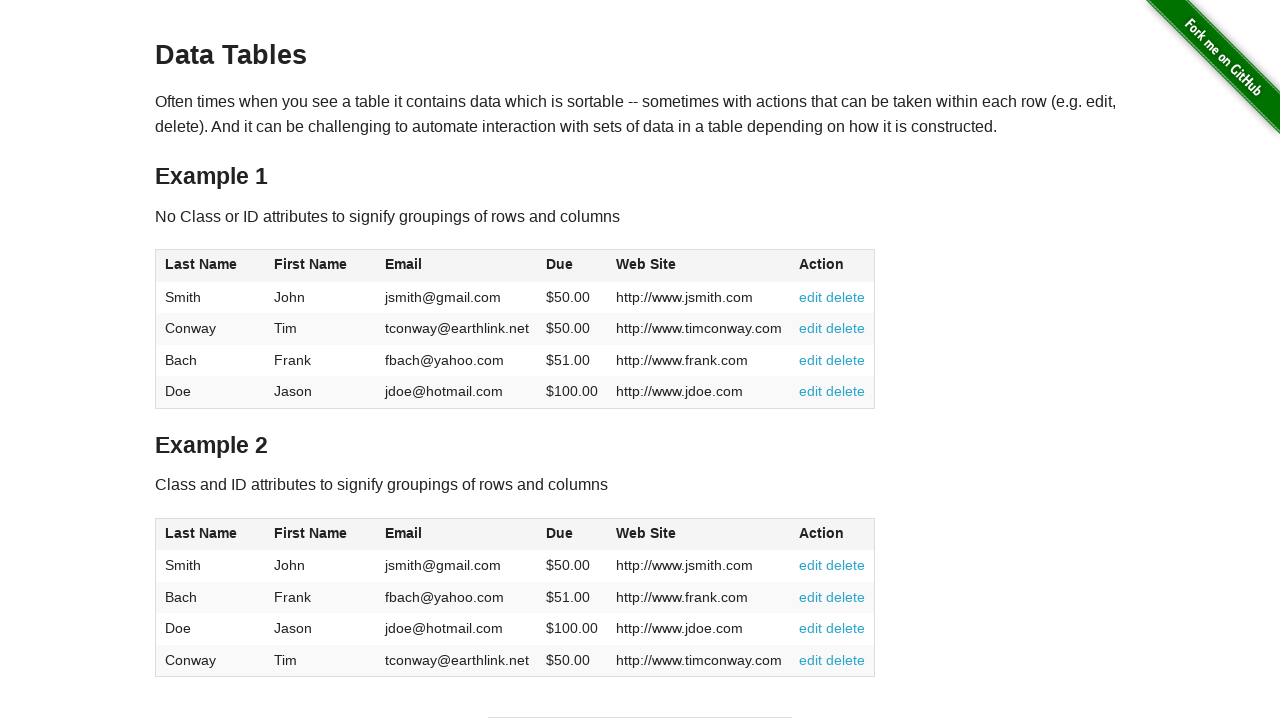

Table data loaded and visible in Due column
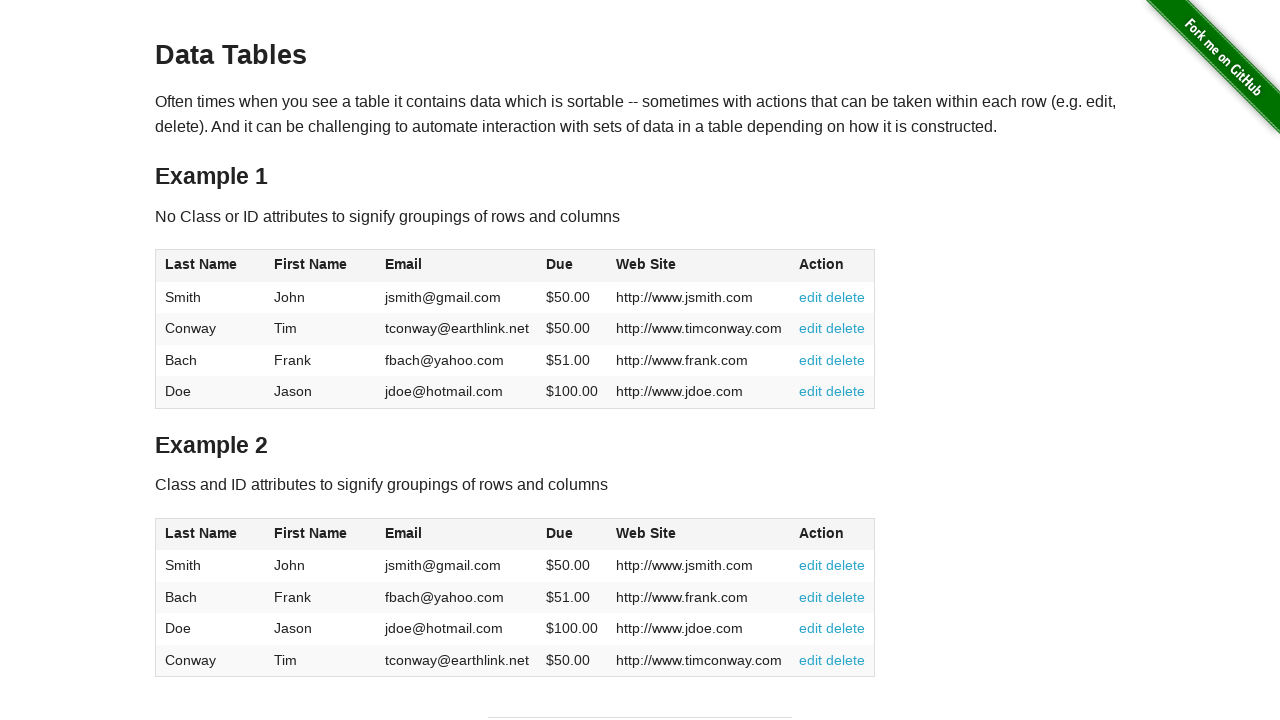

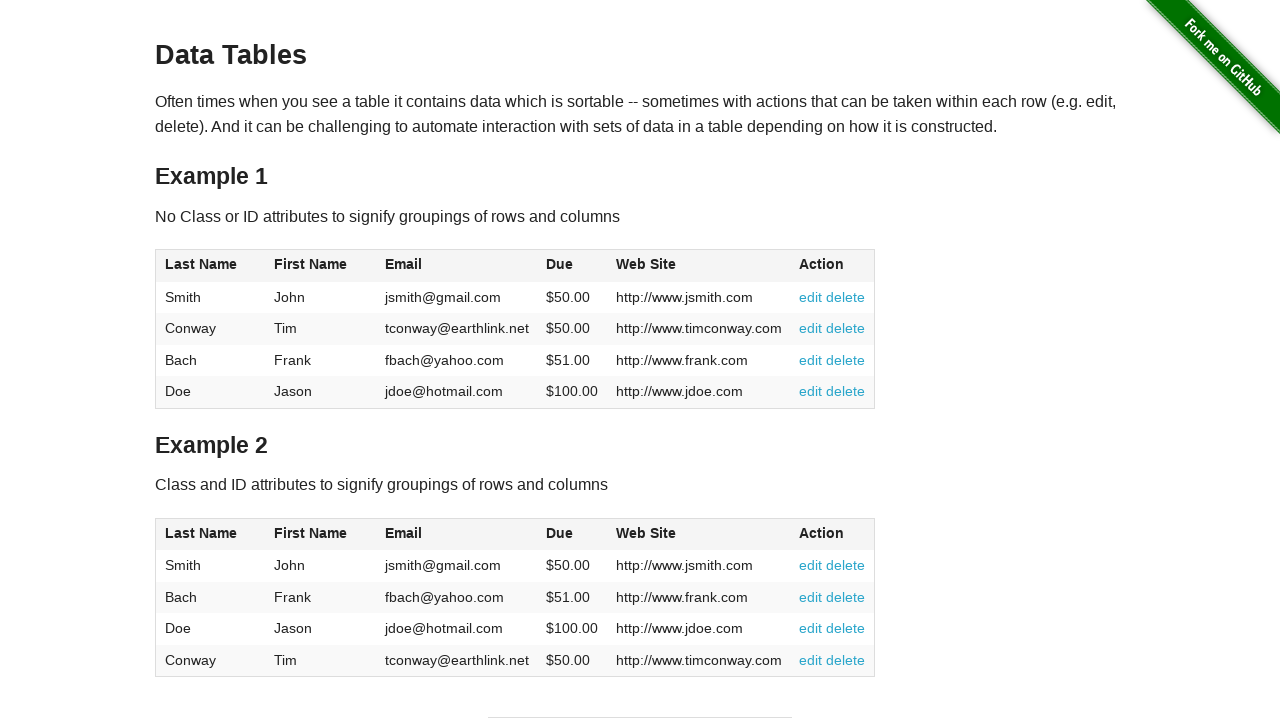